Tests dynamic content loading by clicking a start button and waiting for hidden content to become visible, then verifying the loaded text is displayed.

Starting URL: https://the-internet.herokuapp.com/dynamic_loading/1

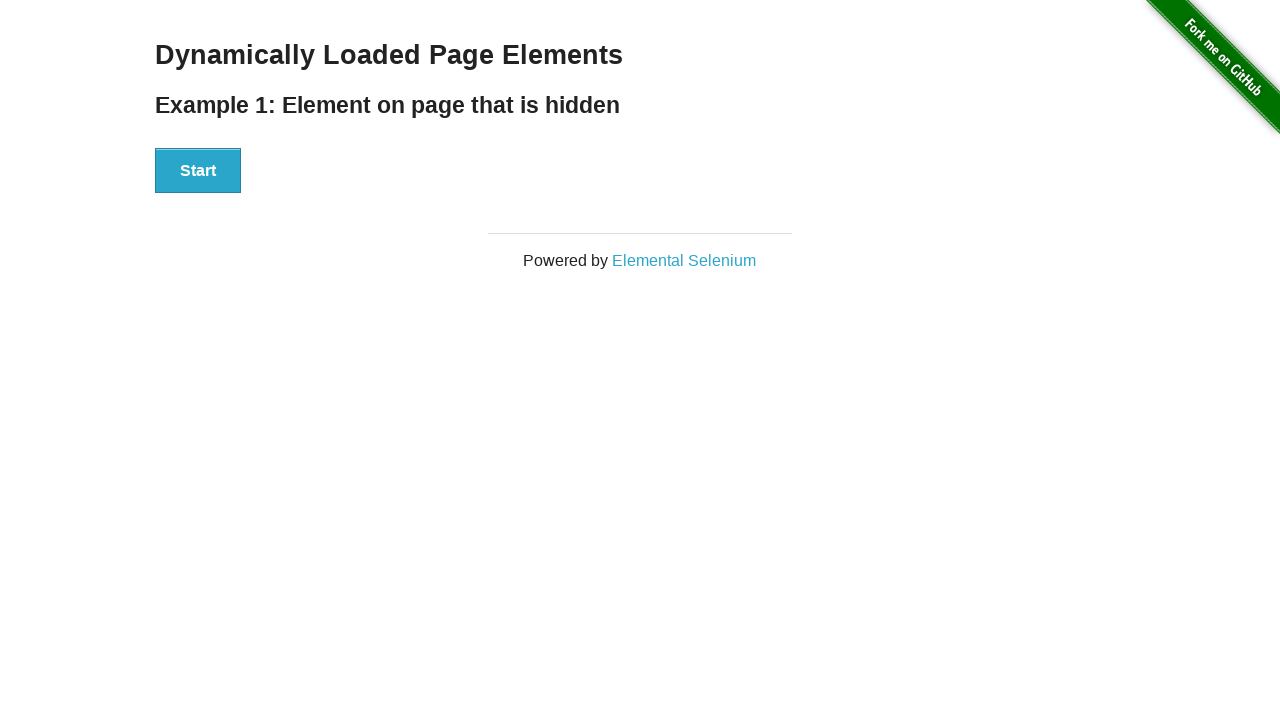

Clicked start button to trigger dynamic content loading at (198, 171) on #start button
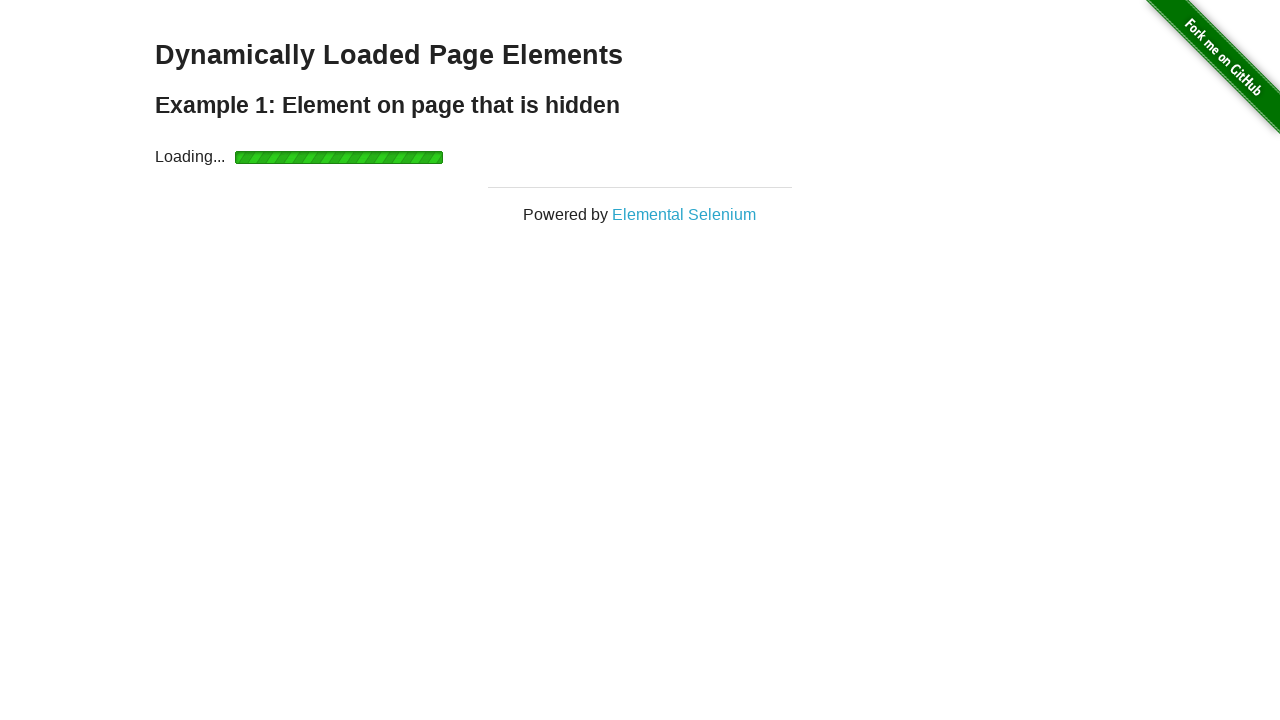

Dynamic content loaded - finish element became visible
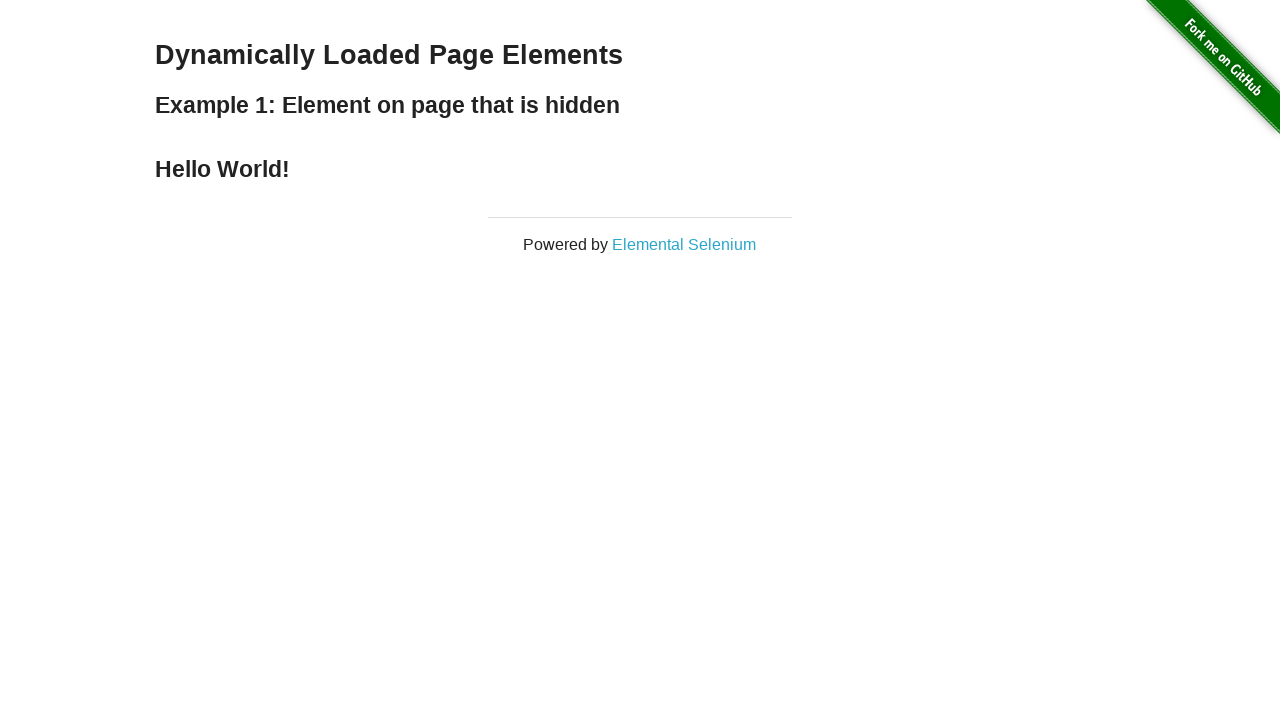

Retrieved loaded text: 'Hello World!'
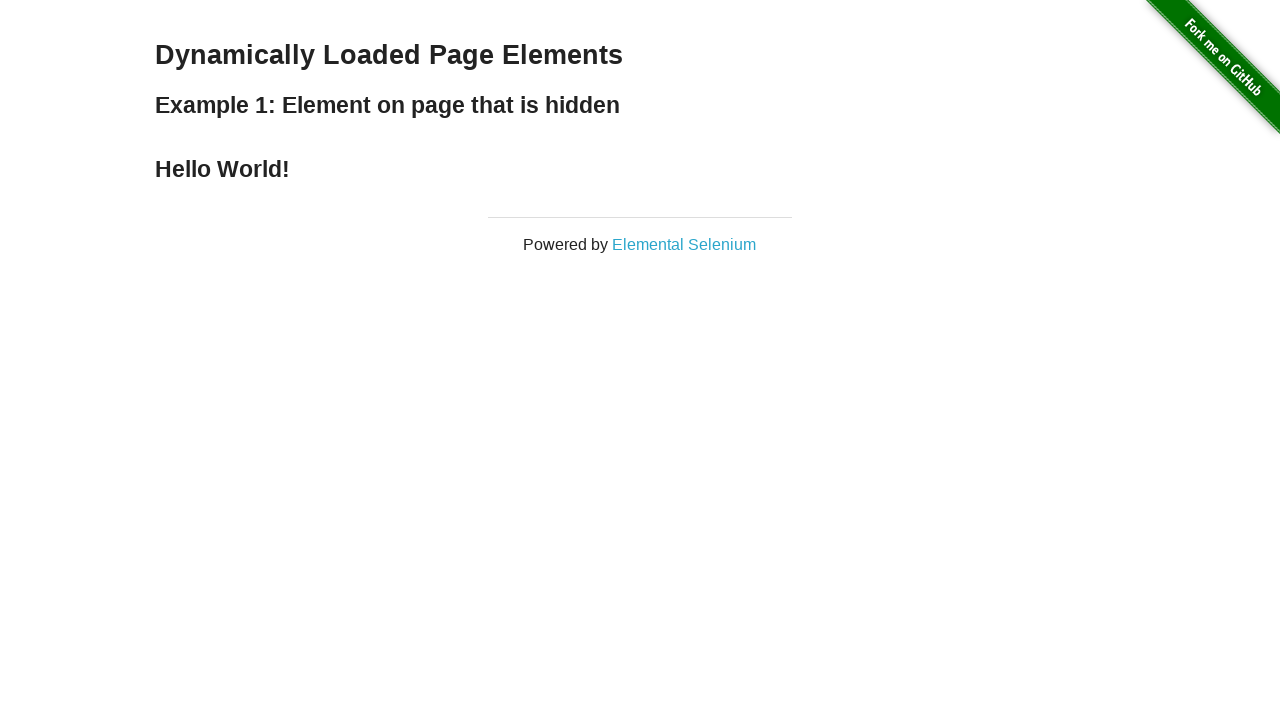

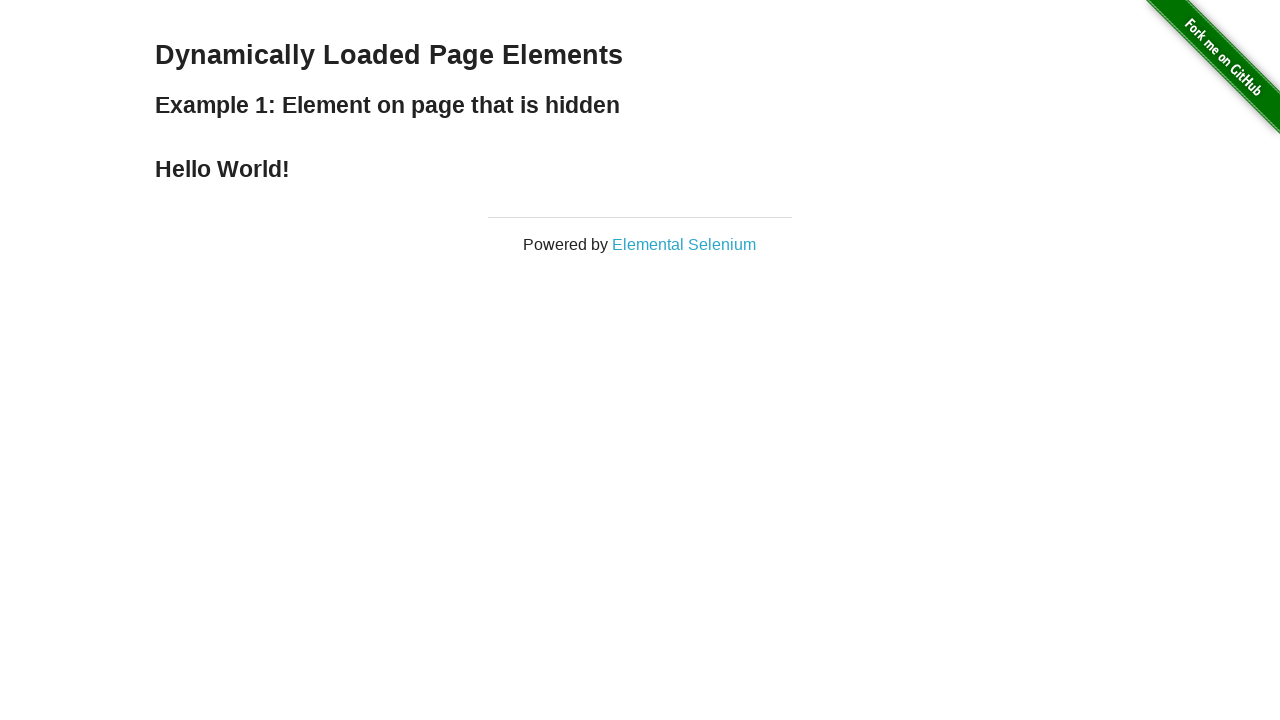